Navigates to Rahul Shetty Academy homepage and verifies the page loads by checking the title

Starting URL: https://rahulshettyacademy.com/#/index

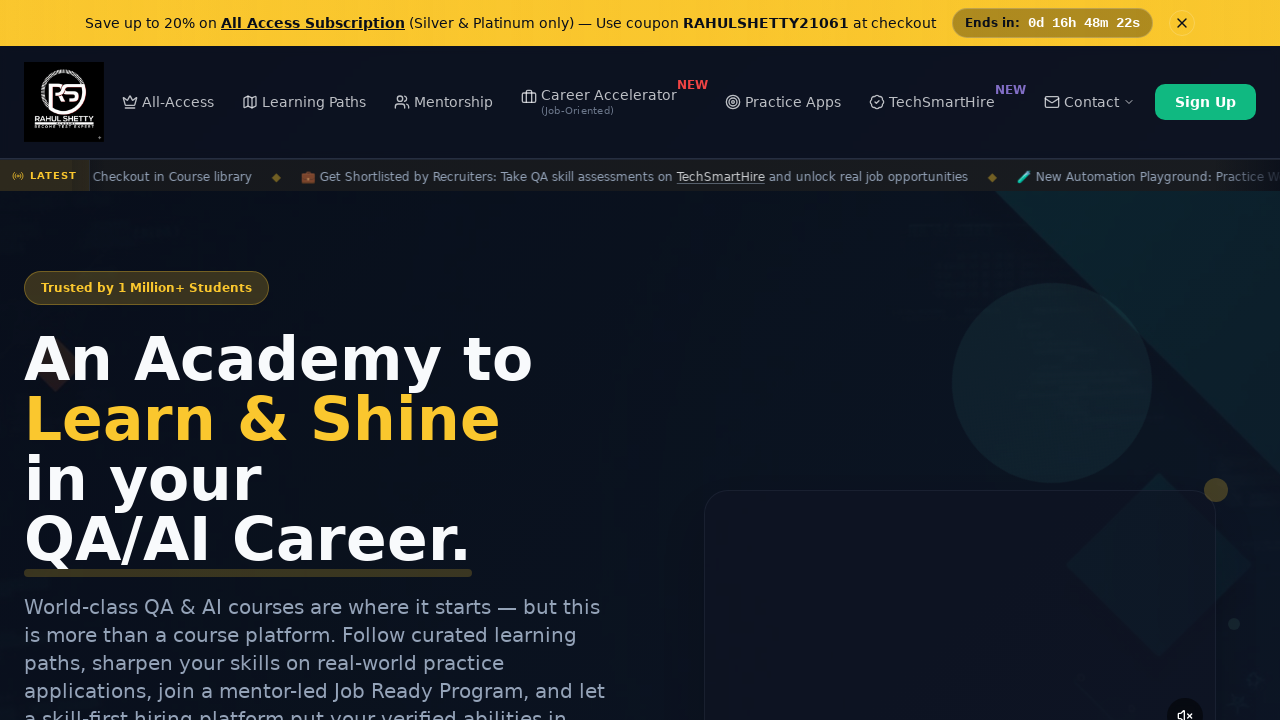

Navigated to Rahul Shetty Academy homepage
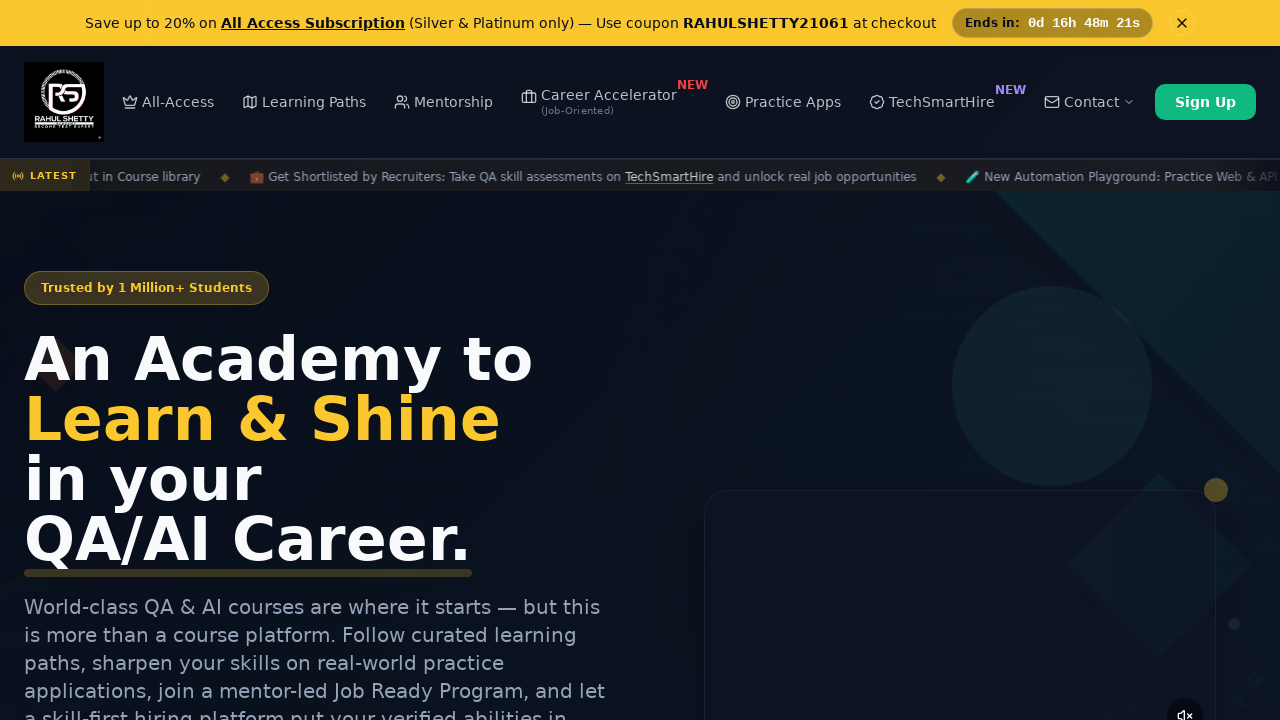

Page fully loaded - DOM content ready
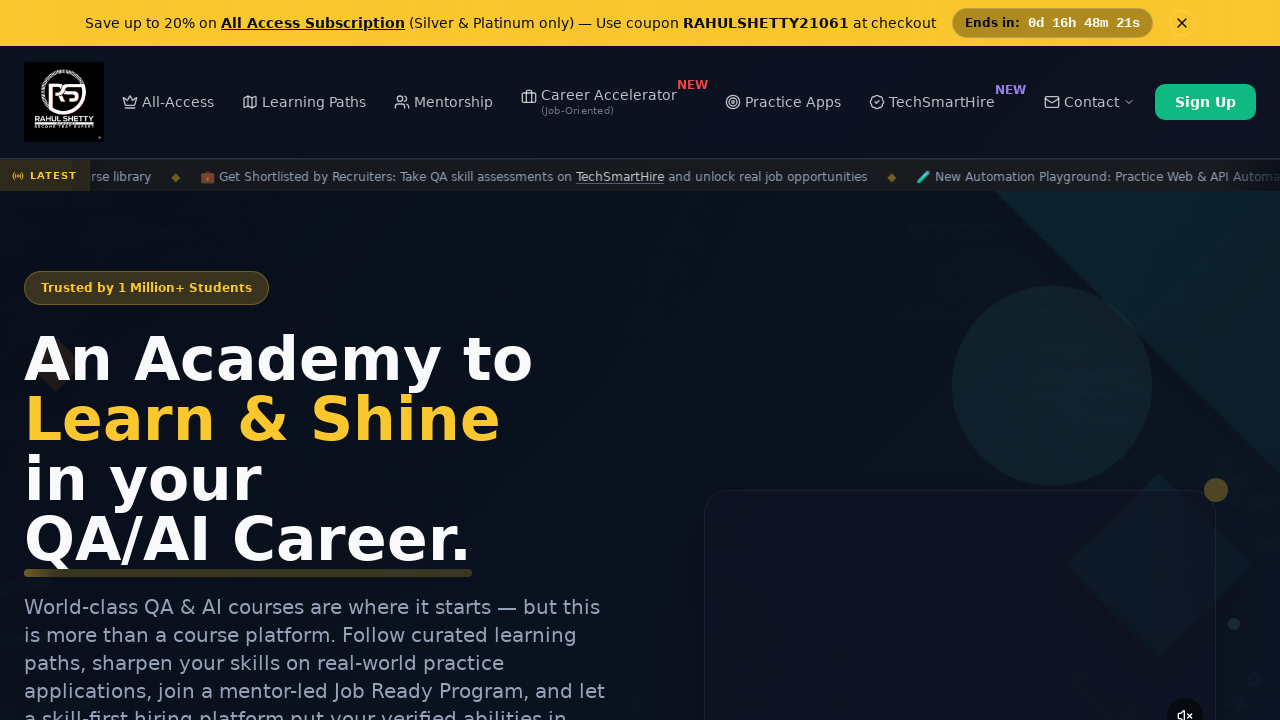

Retrieved page title: Rahul Shetty Academy | QA Automation, Playwright, AI Testing & Online Training
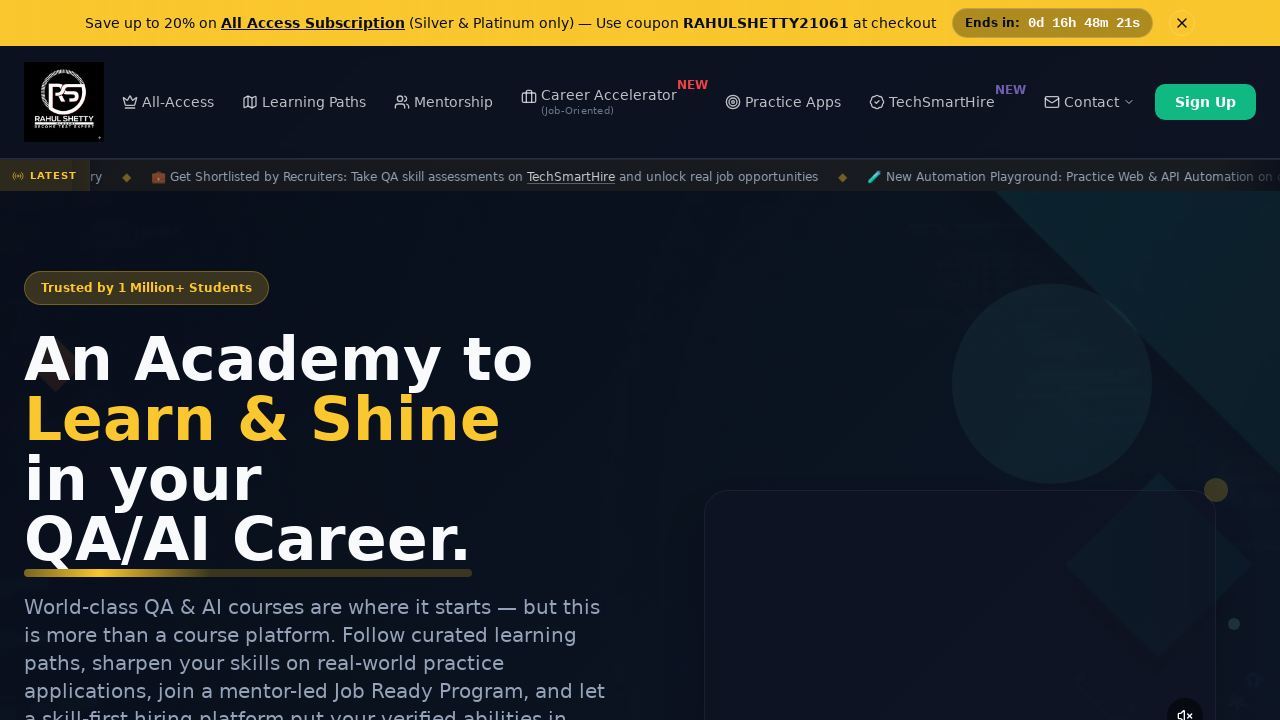

Page title verified and printed to console
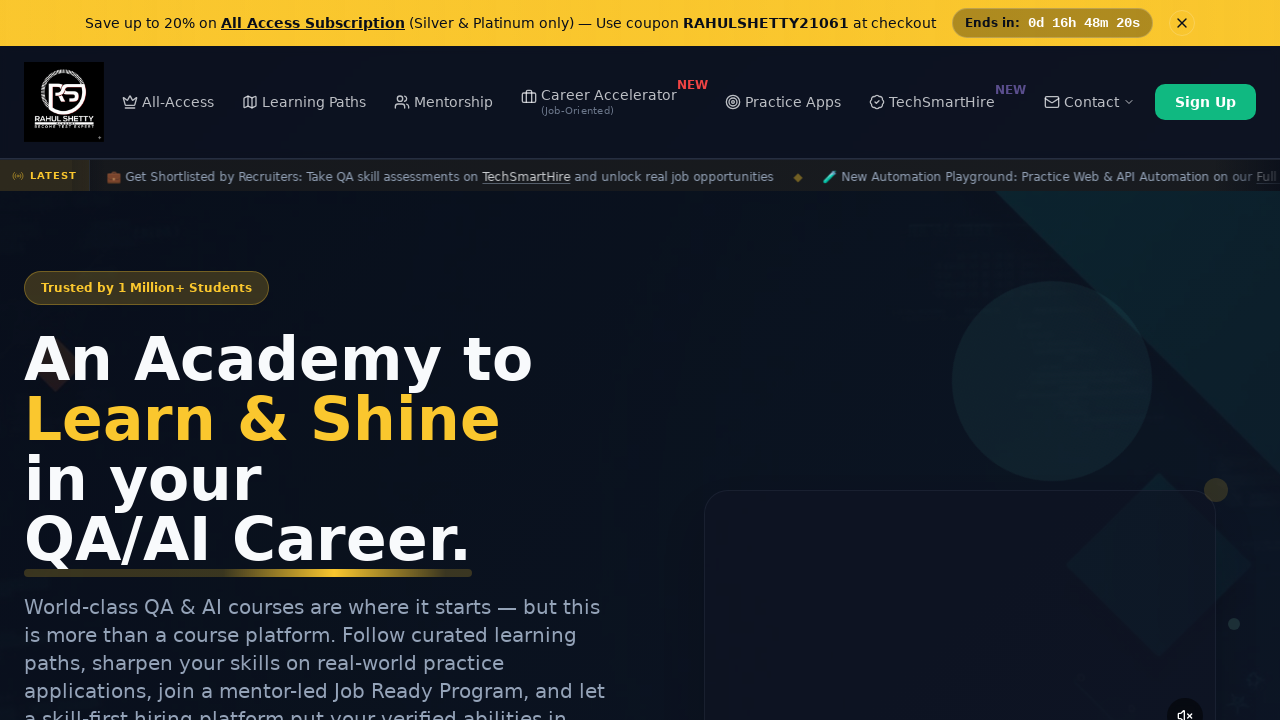

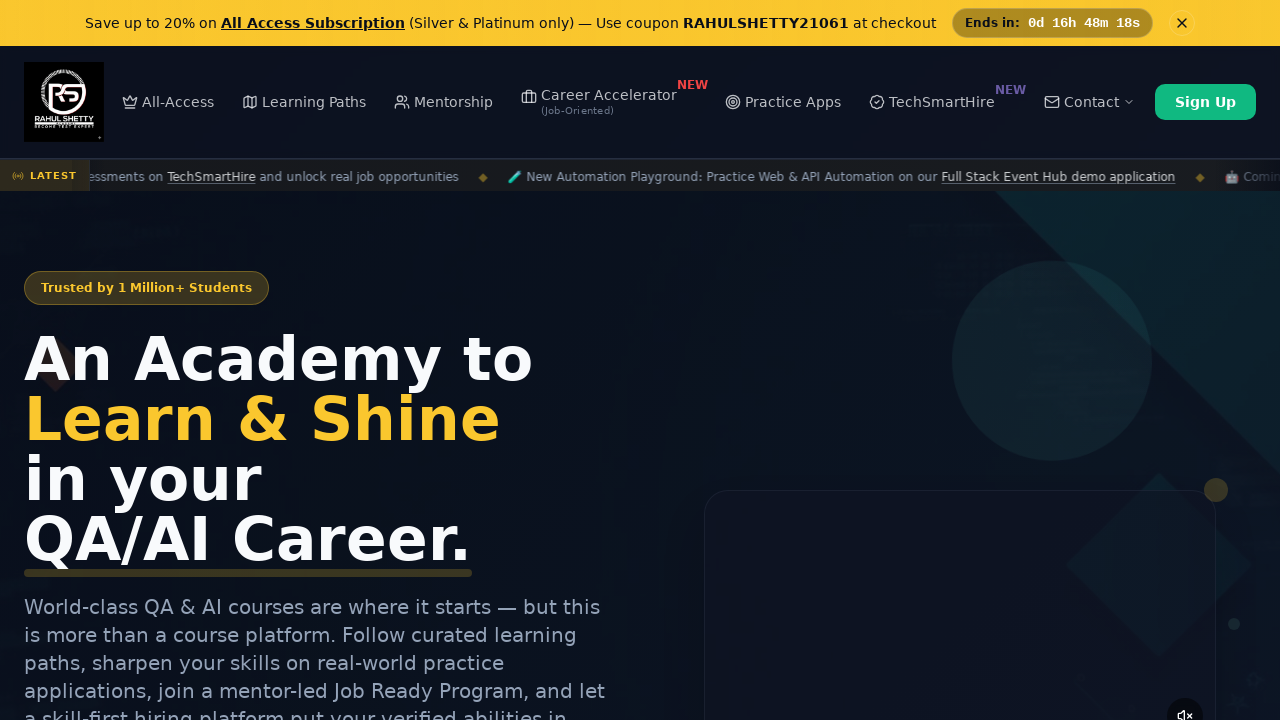